Clicks Browse Languages menu and verifies the U submenu text is displayed

Starting URL: https://www.99-bottles-of-beer.net/

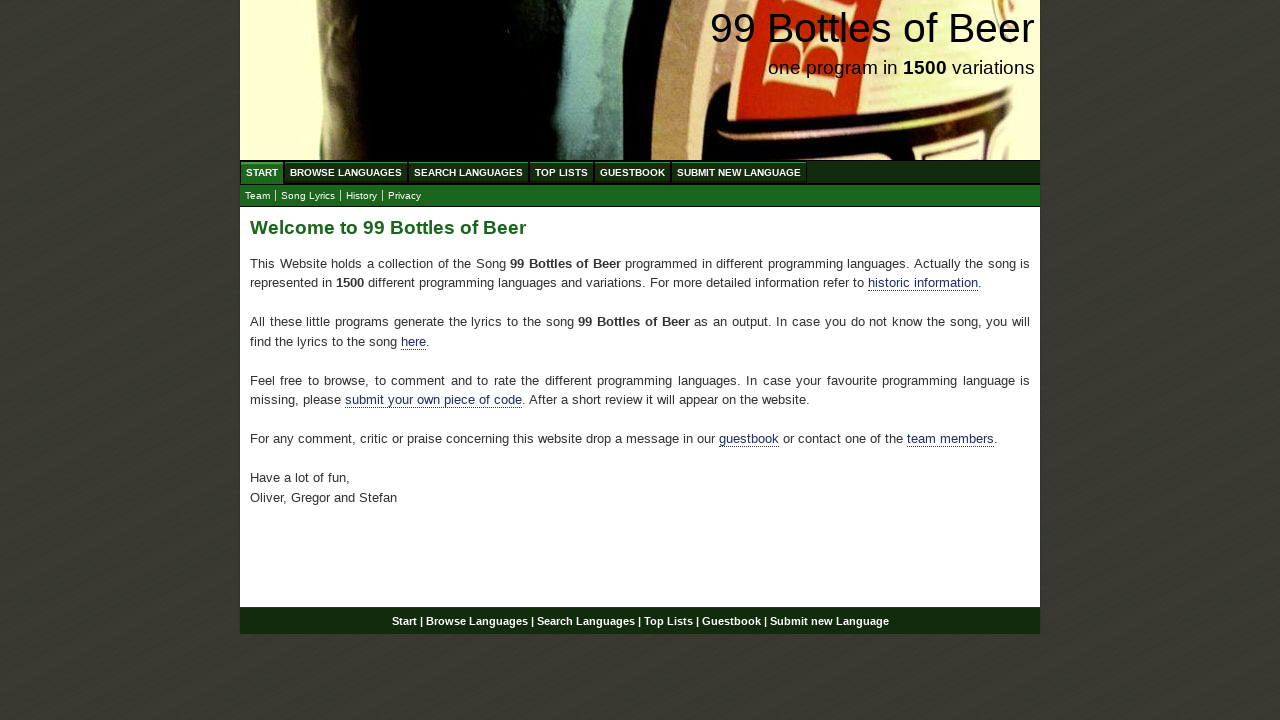

Clicked Browse Languages menu at (346, 172) on xpath=//ul[@id='menu']/li/a[contains(text(),'Browse Languages')]
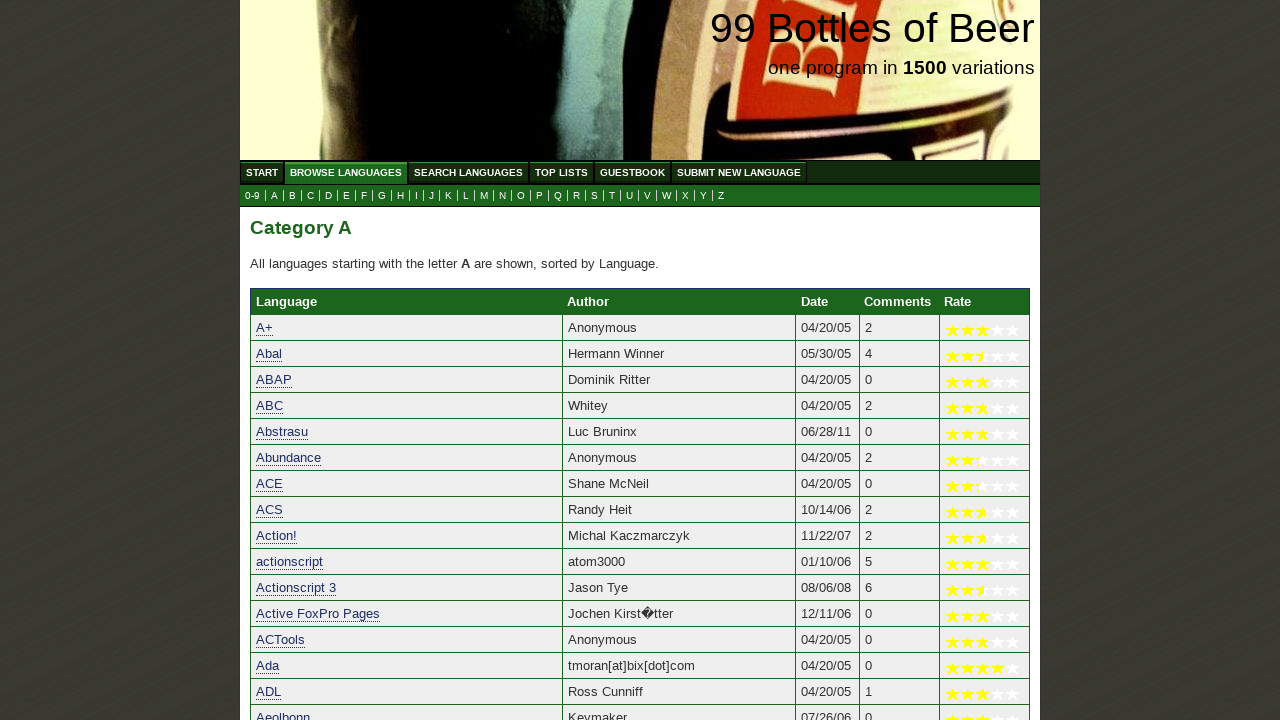

Located U submenu element
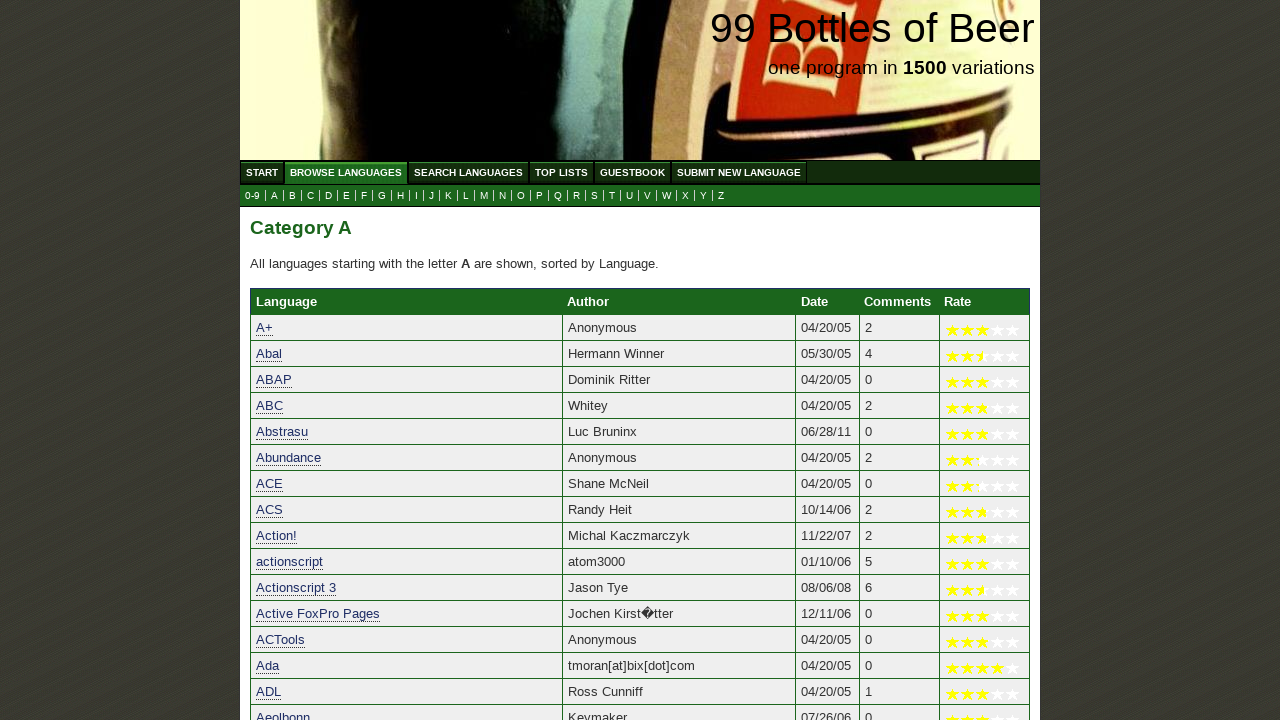

U submenu element is displayed
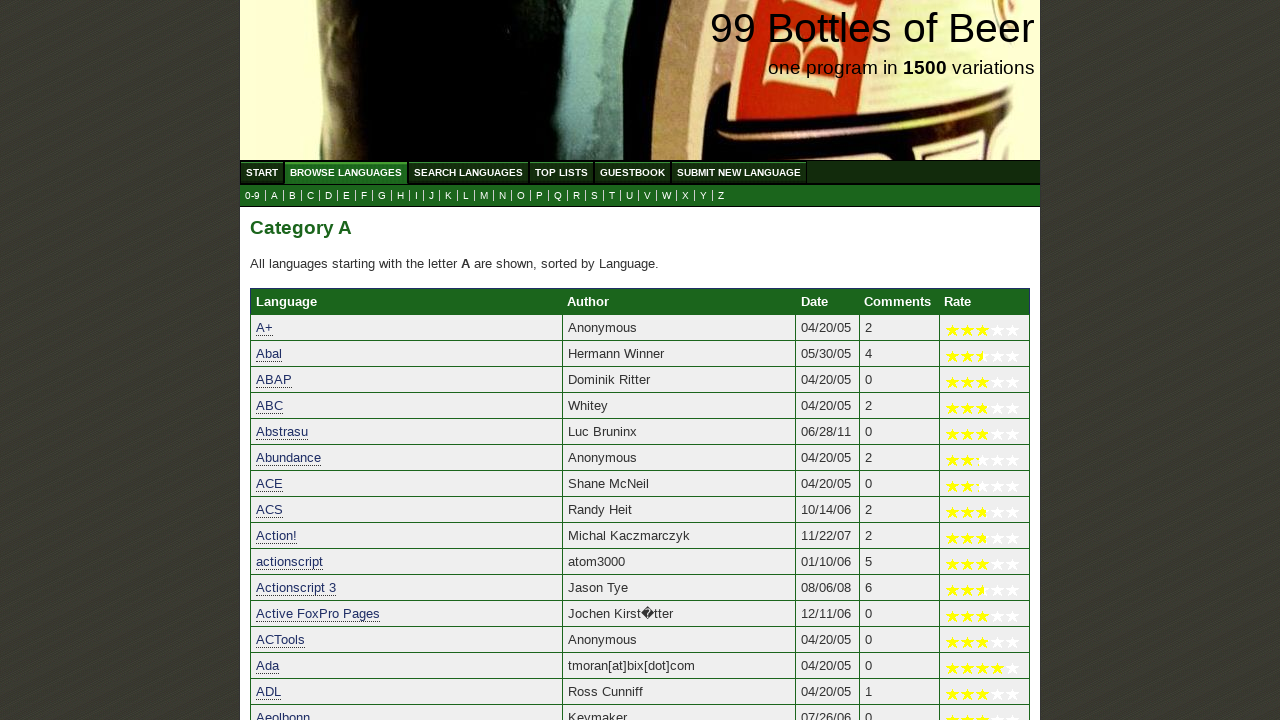

Verified U submenu text content is 'U'
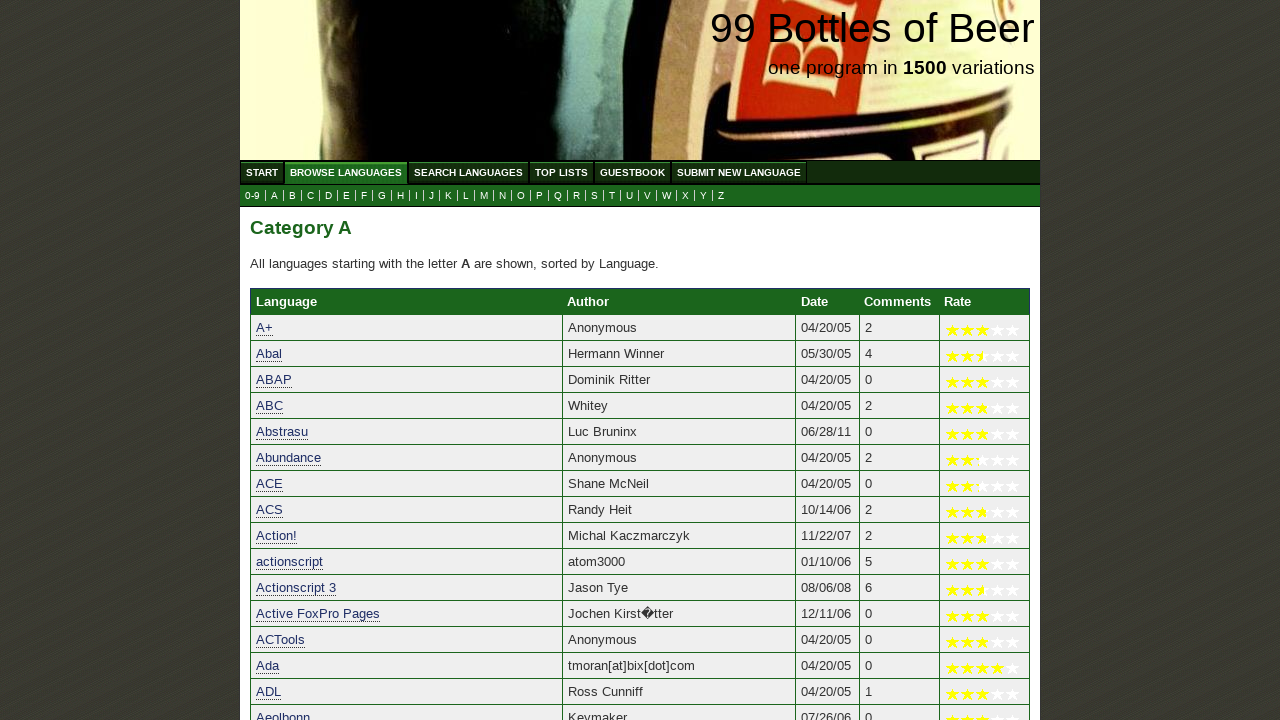

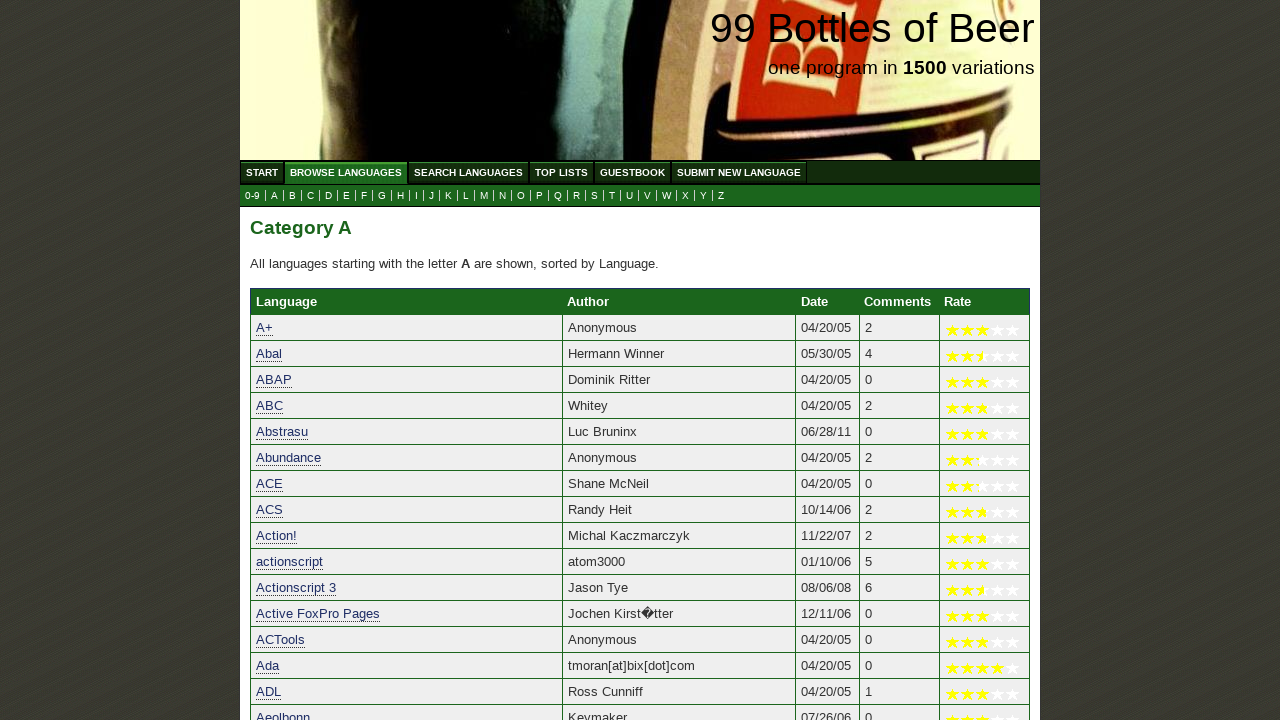